Navigates to DemoQA homepage and clicks on the Book Store Application card from the available tool cards

Starting URL: https://demoqa.com/

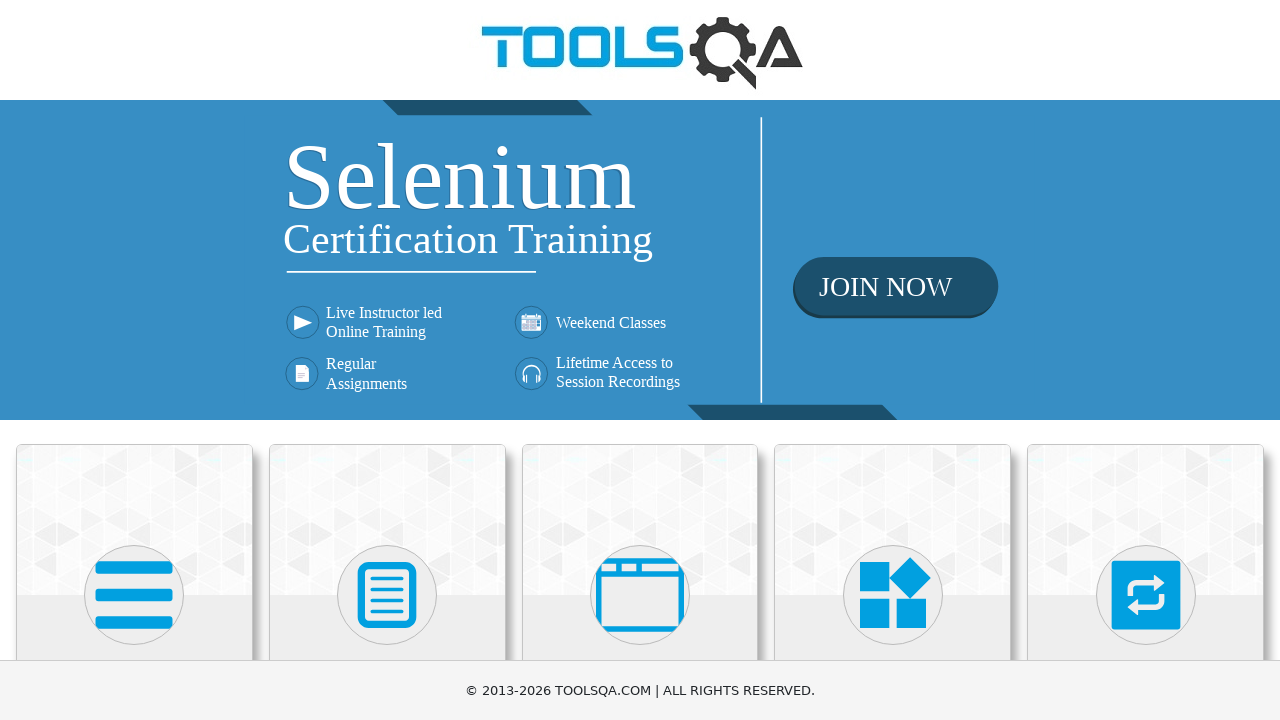

Navigated to DemoQA homepage
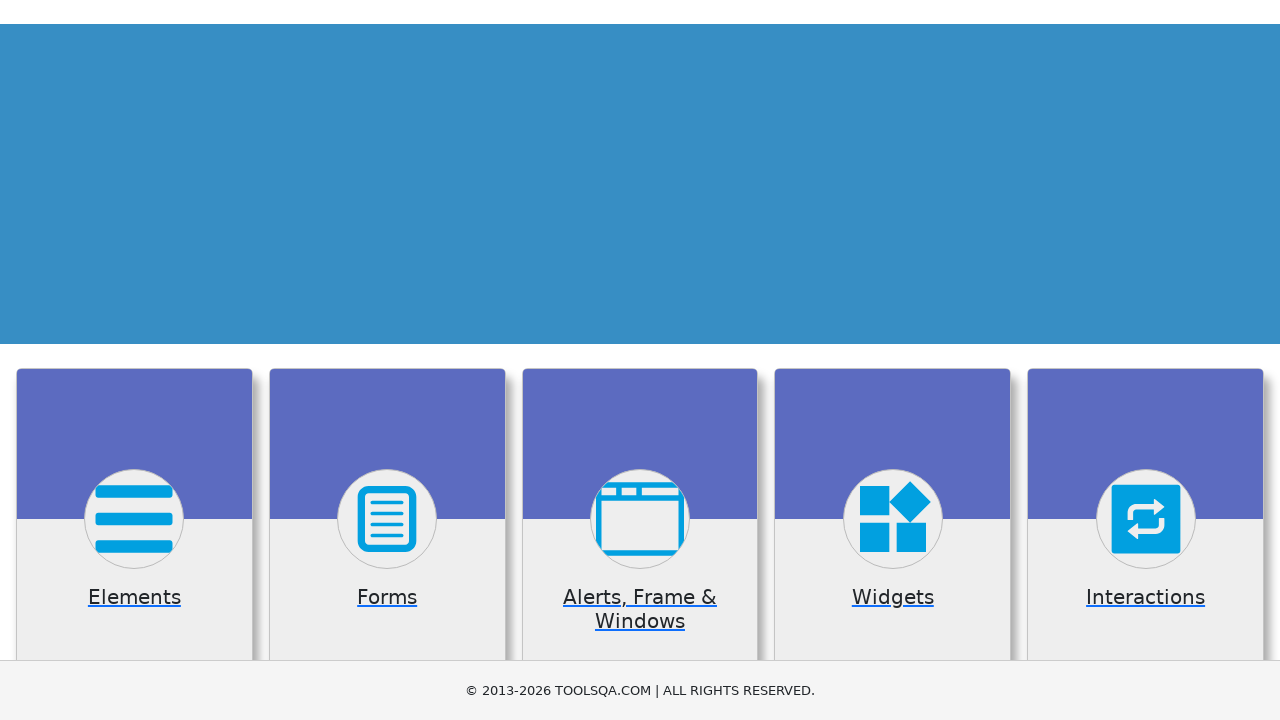

Tool cards loaded and became visible
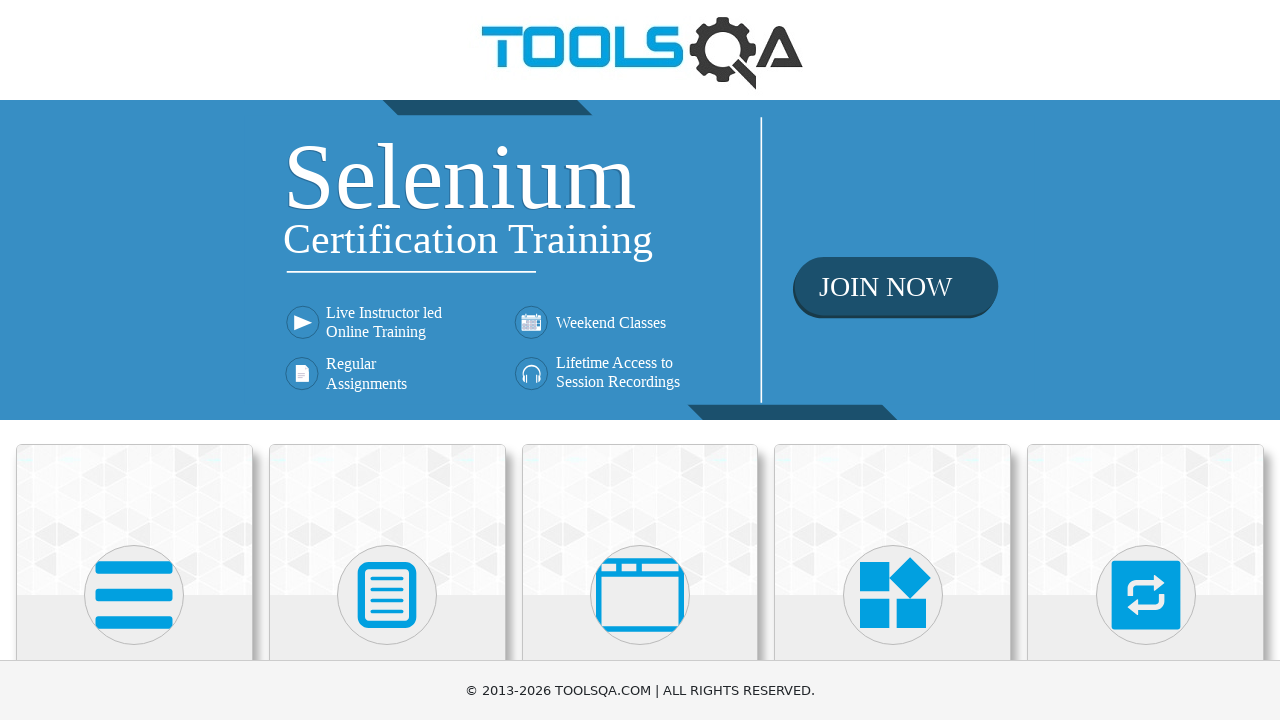

Found 6 tool cards on the page
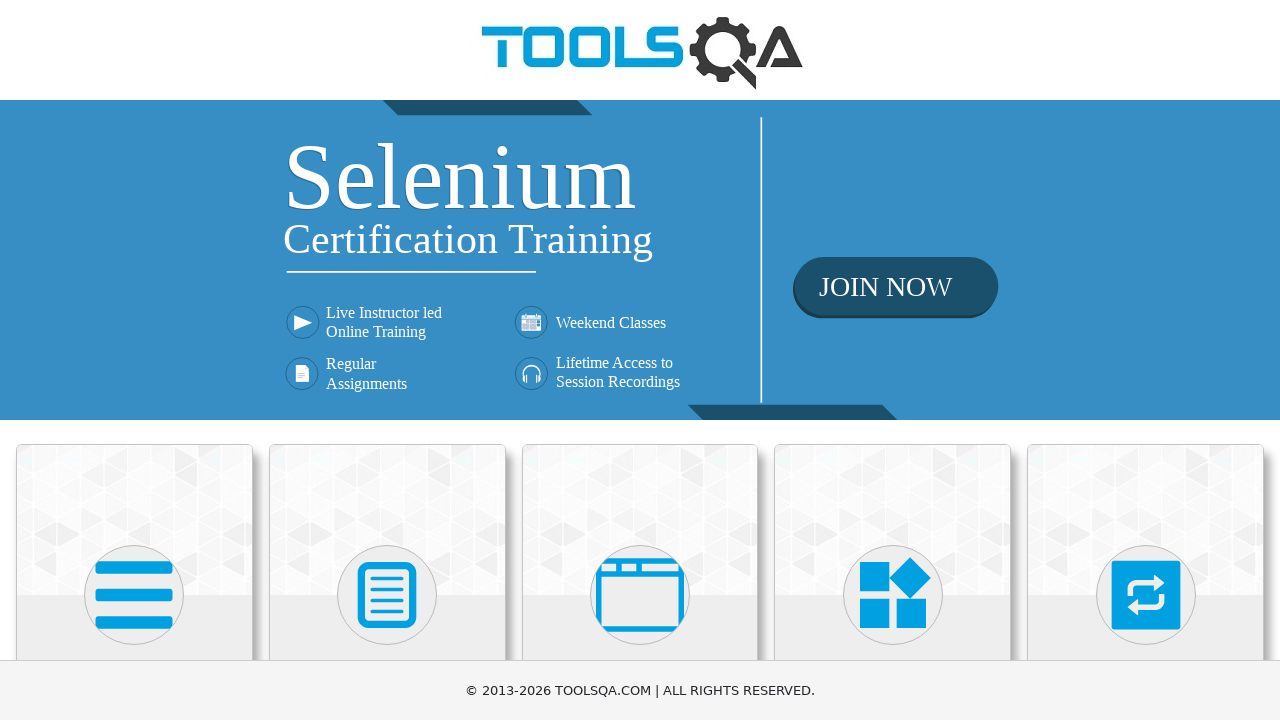

Clicked on the Book Store Application card at (134, 465) on .card-body >> nth=5
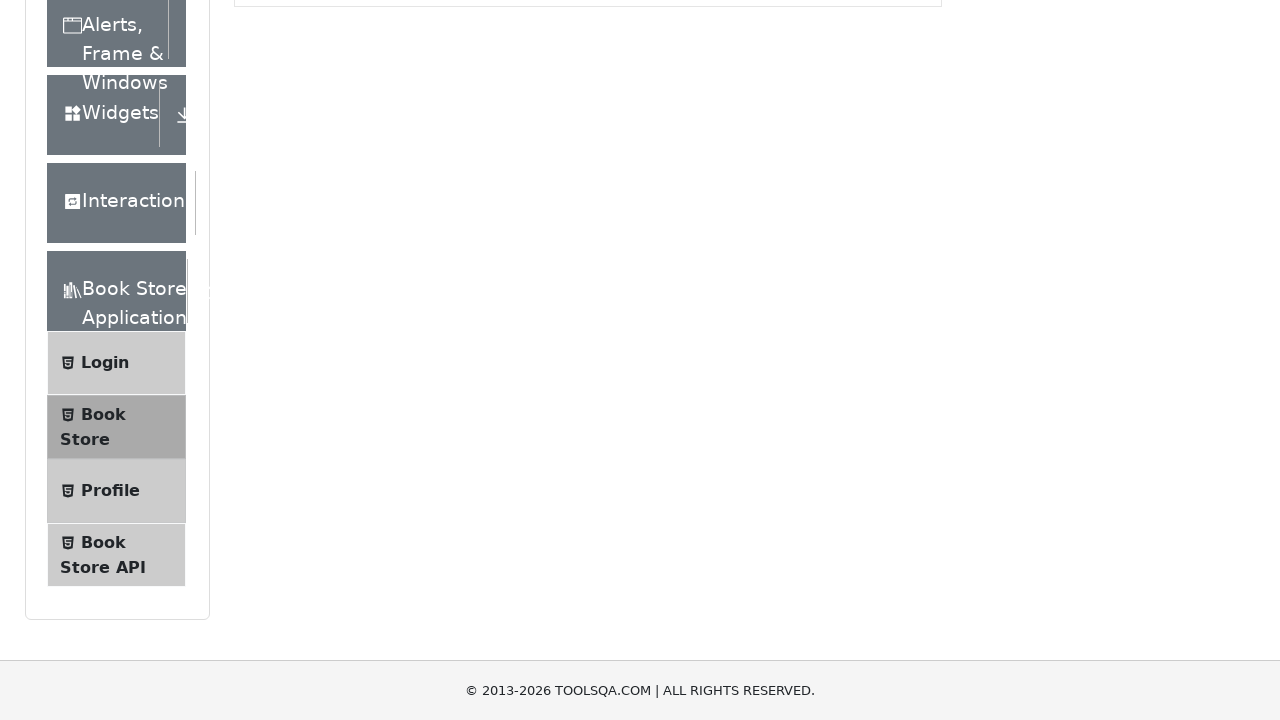

Navigation to Book Store Application completed
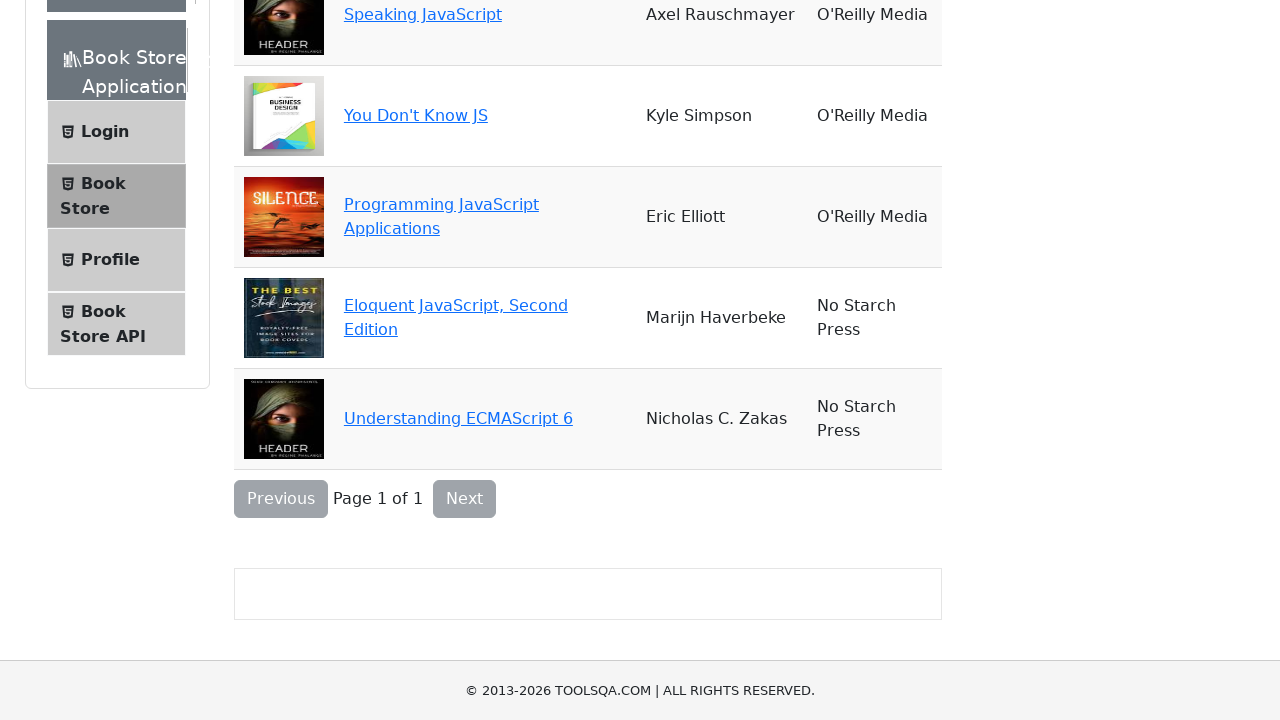

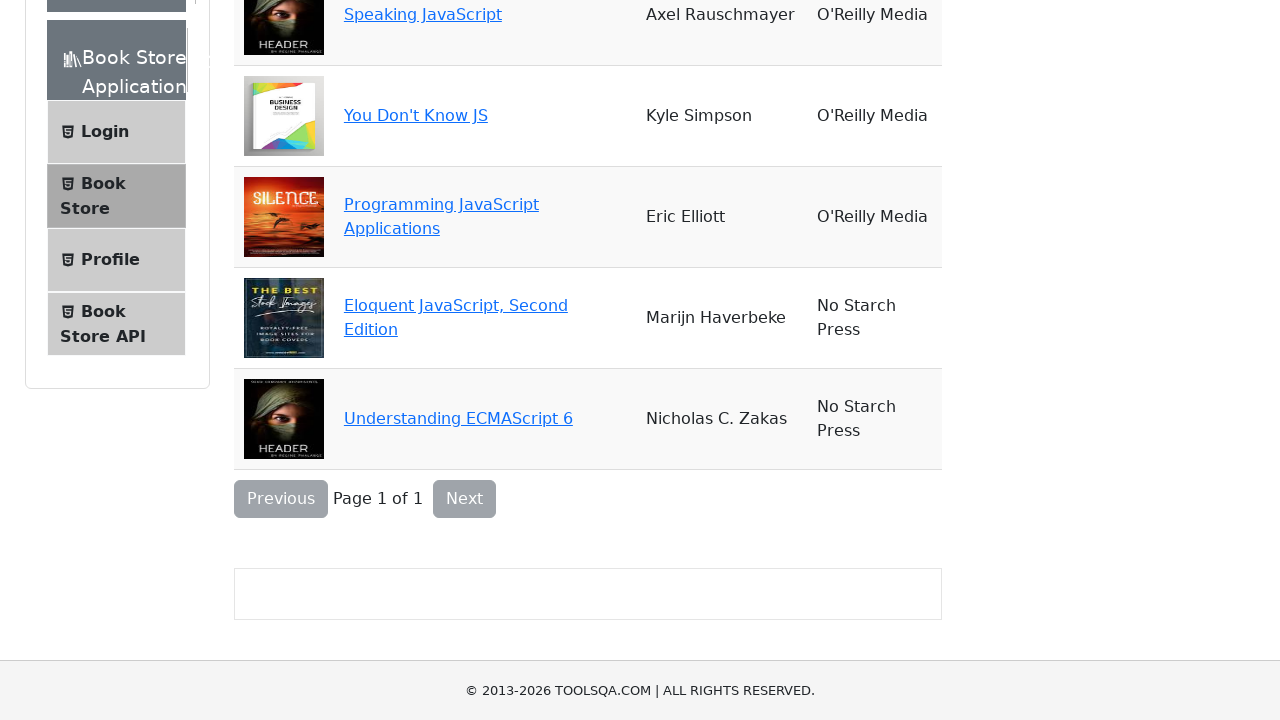